Fills out a practice form on DemoQA with personal information including name, email, gender selection, and phone number, then submits the form.

Starting URL: https://demoqa.com/automation-practice-form

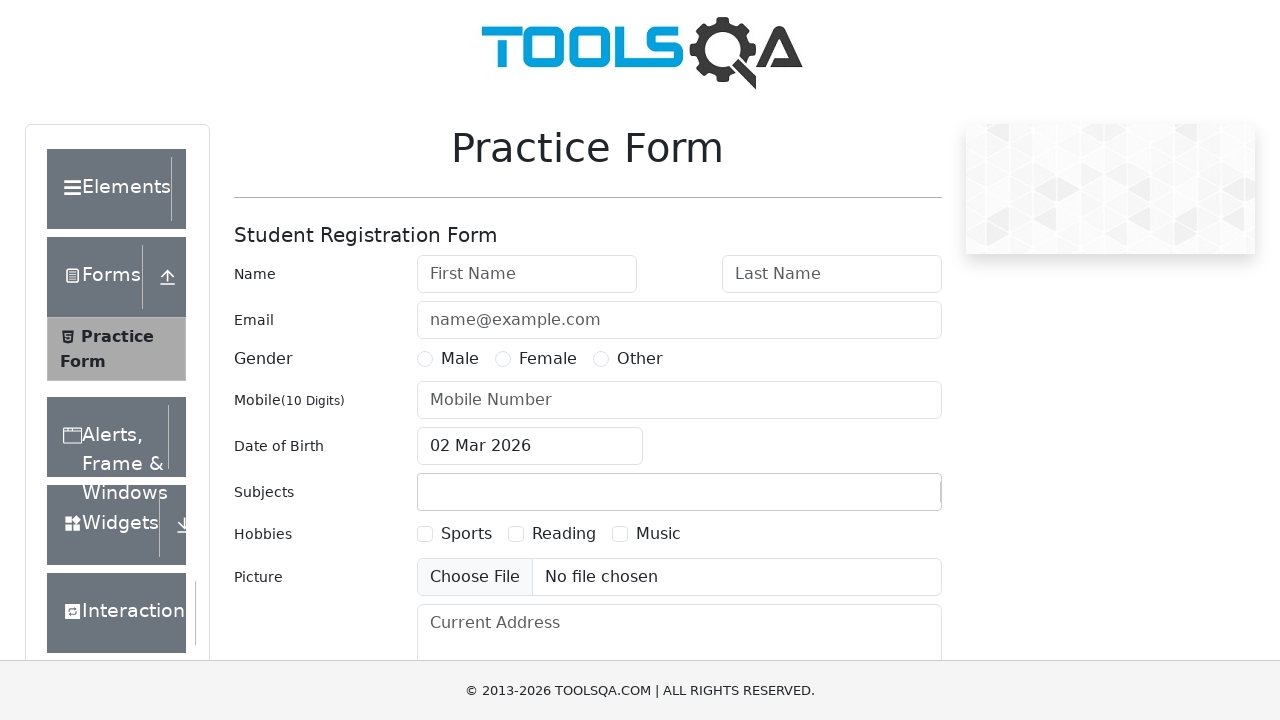

Filled first name field with 'Ana' on #firstName
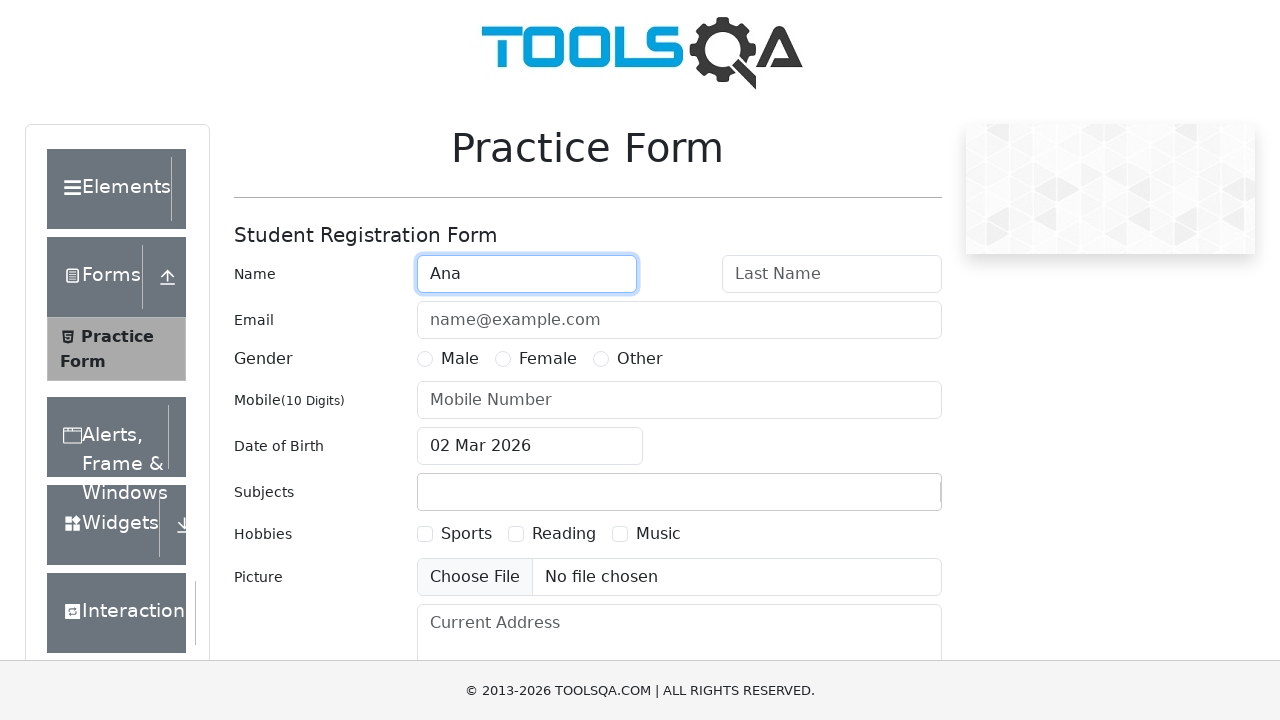

Filled last name field with 'Abashidze' on #lastName
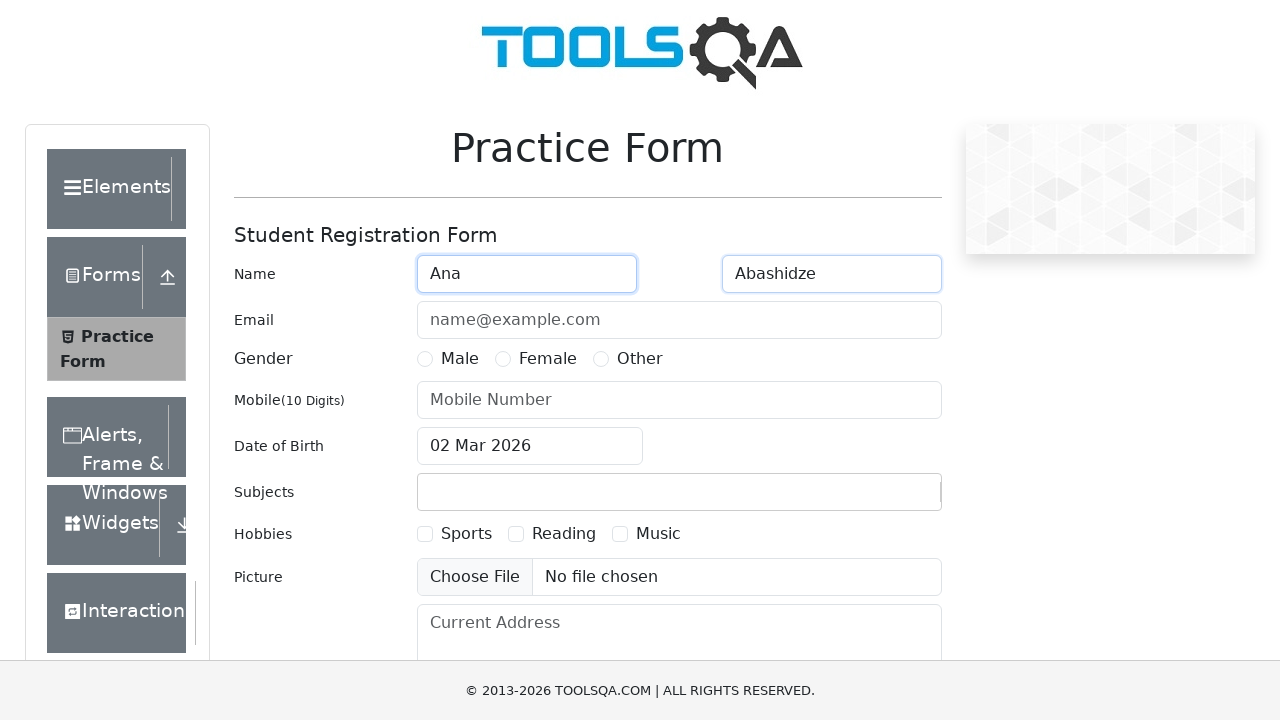

Filled email field with 'ana@example.com' on #userEmail
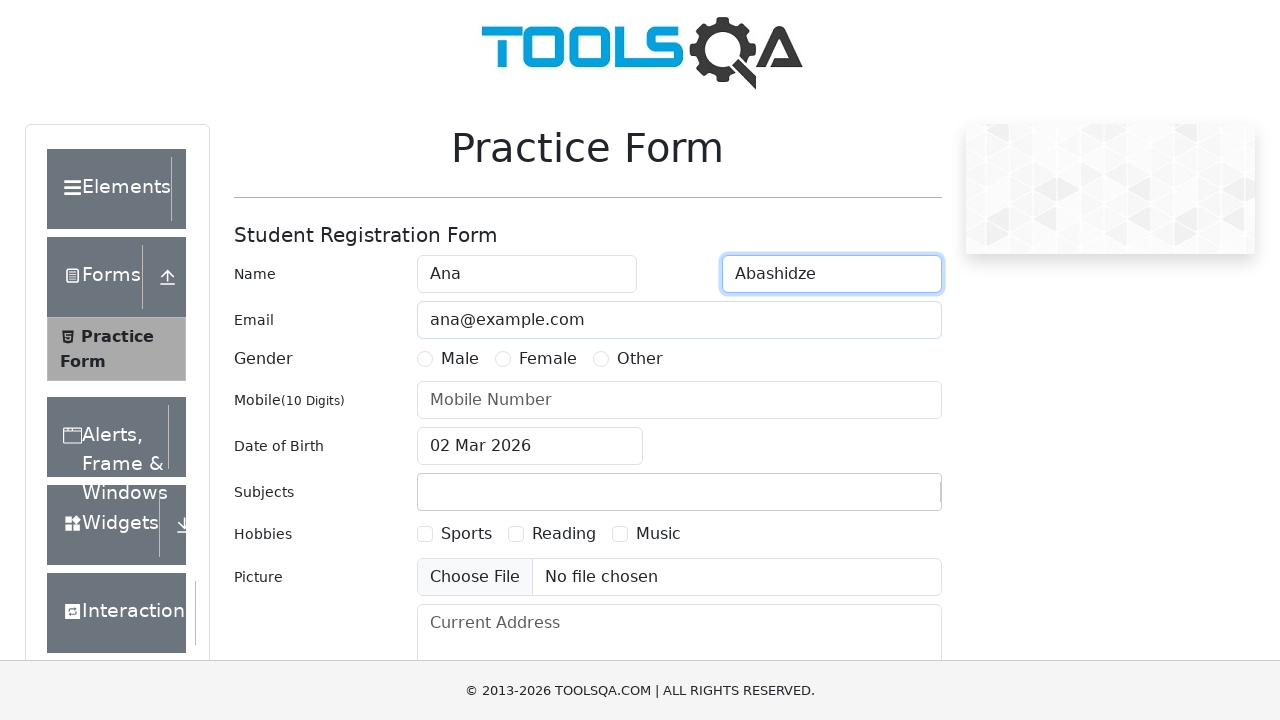

Selected Female gender radio button at (548, 359) on label:text('Female')
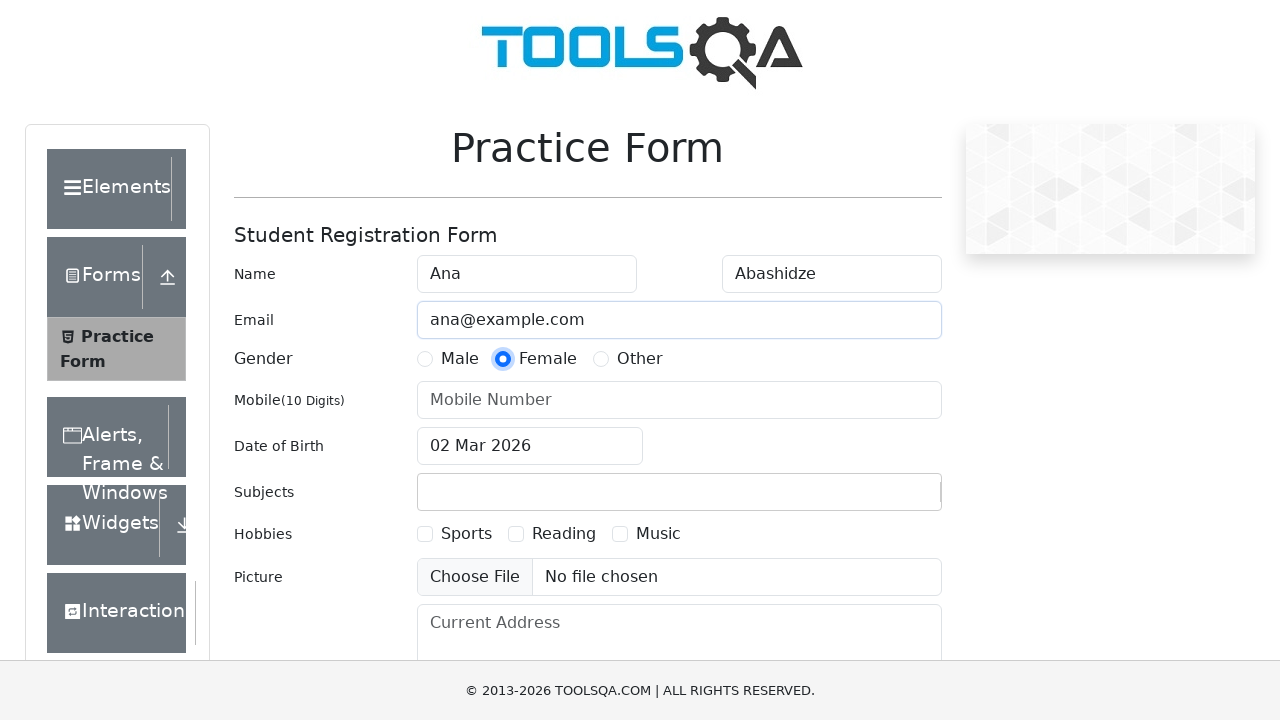

Filled phone number field with '5551234567' on #userNumber
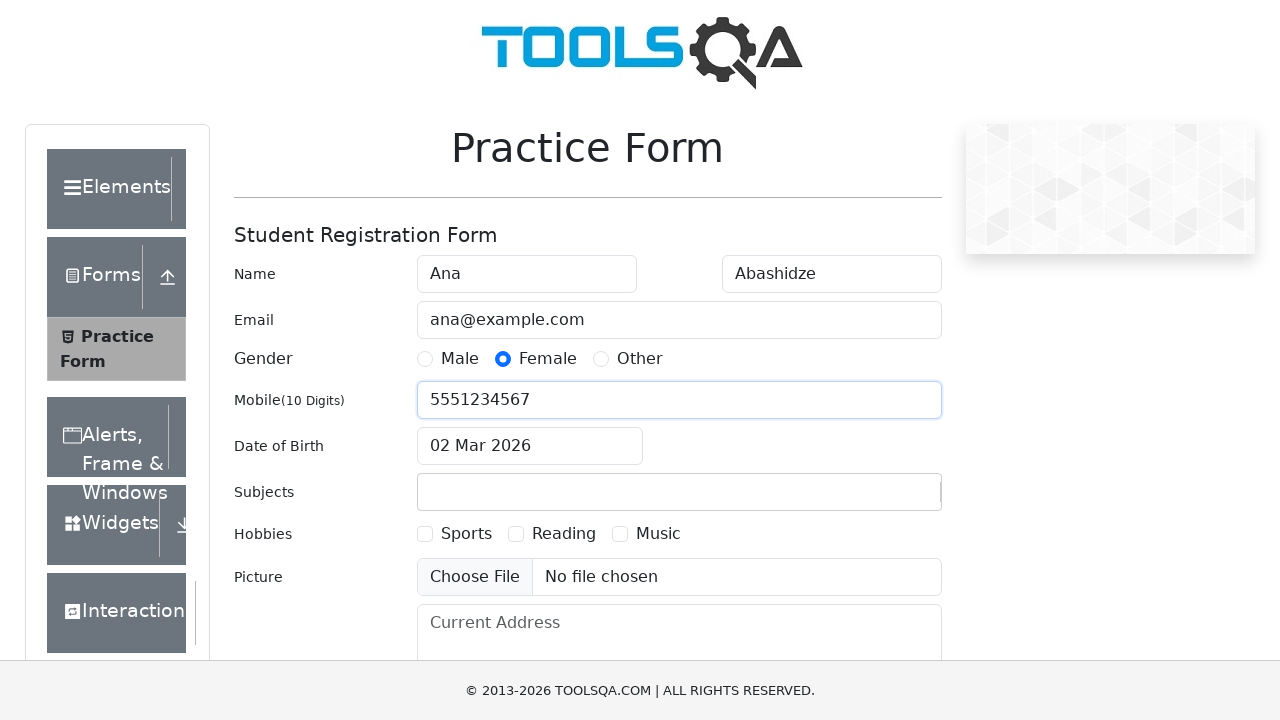

Scrolled submit button into view
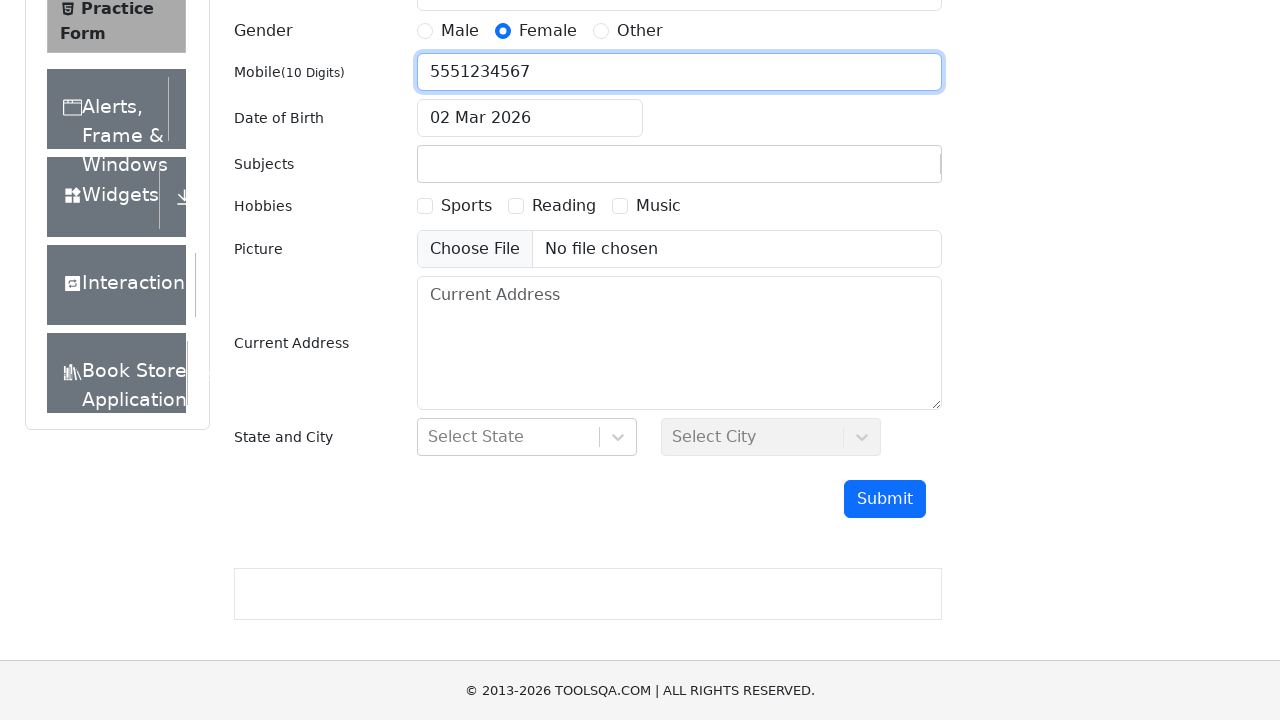

Clicked submit button to submit the form at (885, 499) on #submit
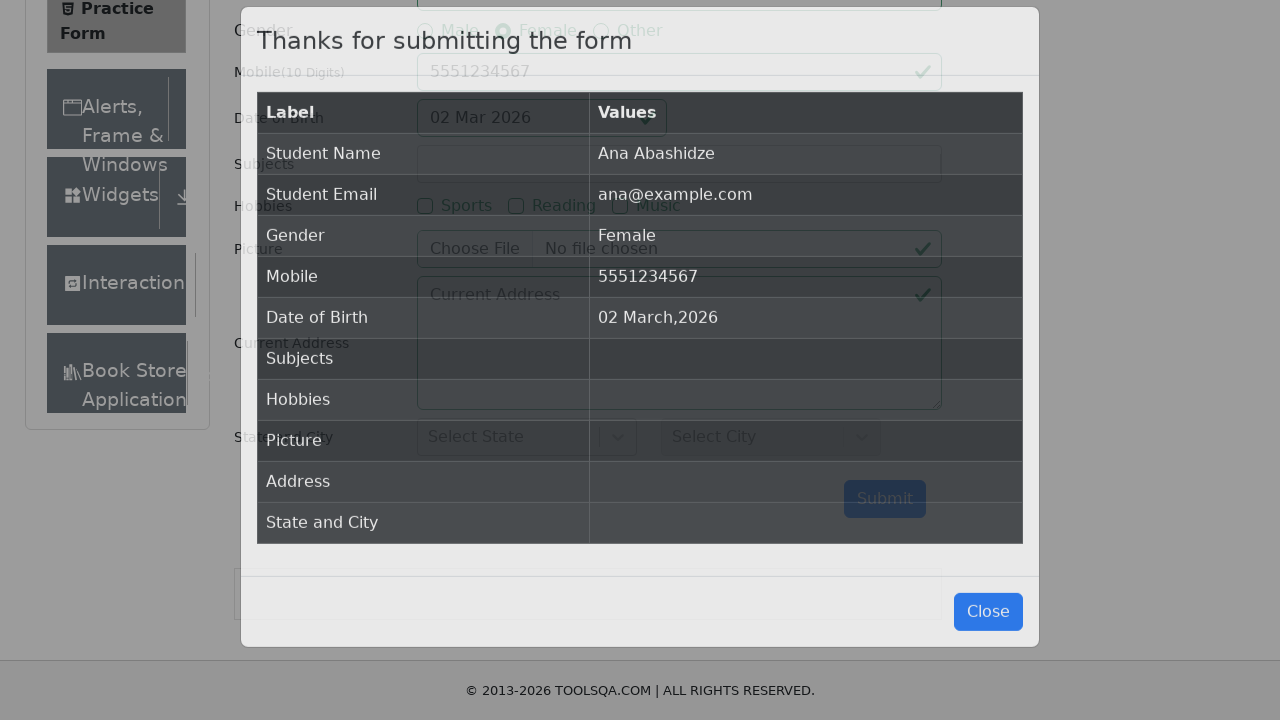

Form submission completed and page settled
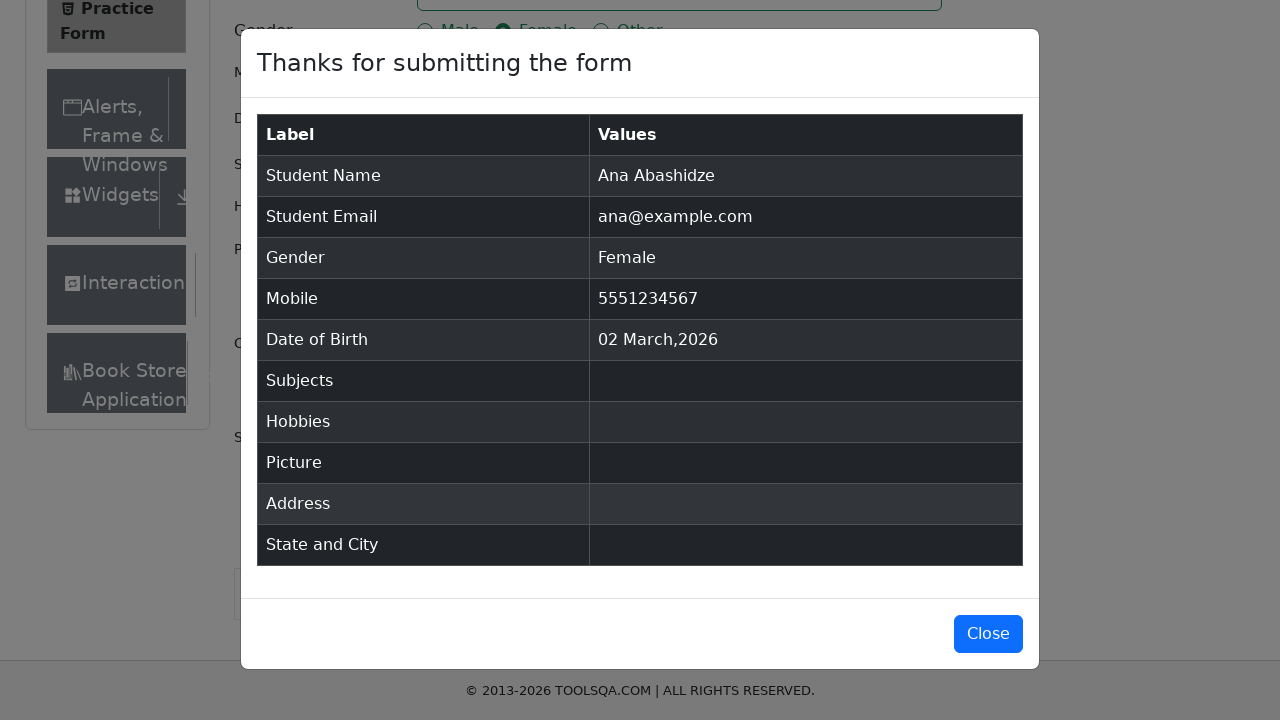

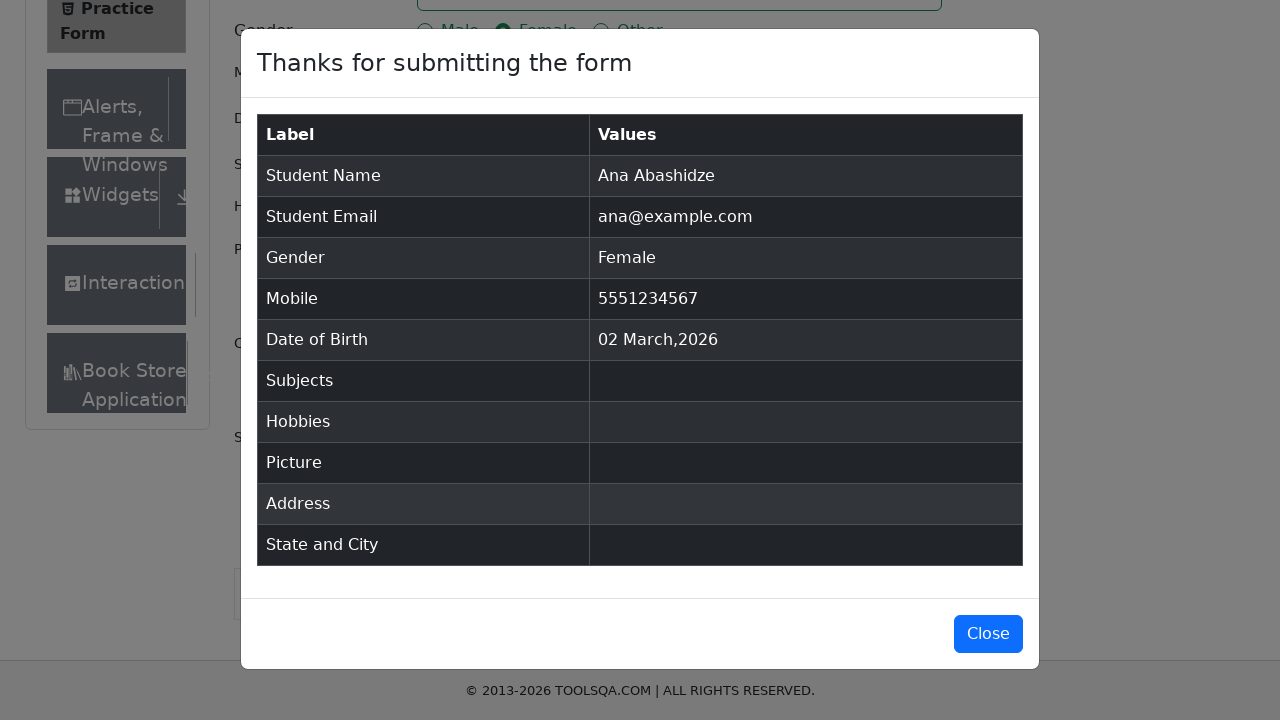